Navigates to Ultimate QA website and attempts to verify if an element with ID "success" is displayed. This tests implicit wait behavior.

Starting URL: https://www.ultimateqa.com

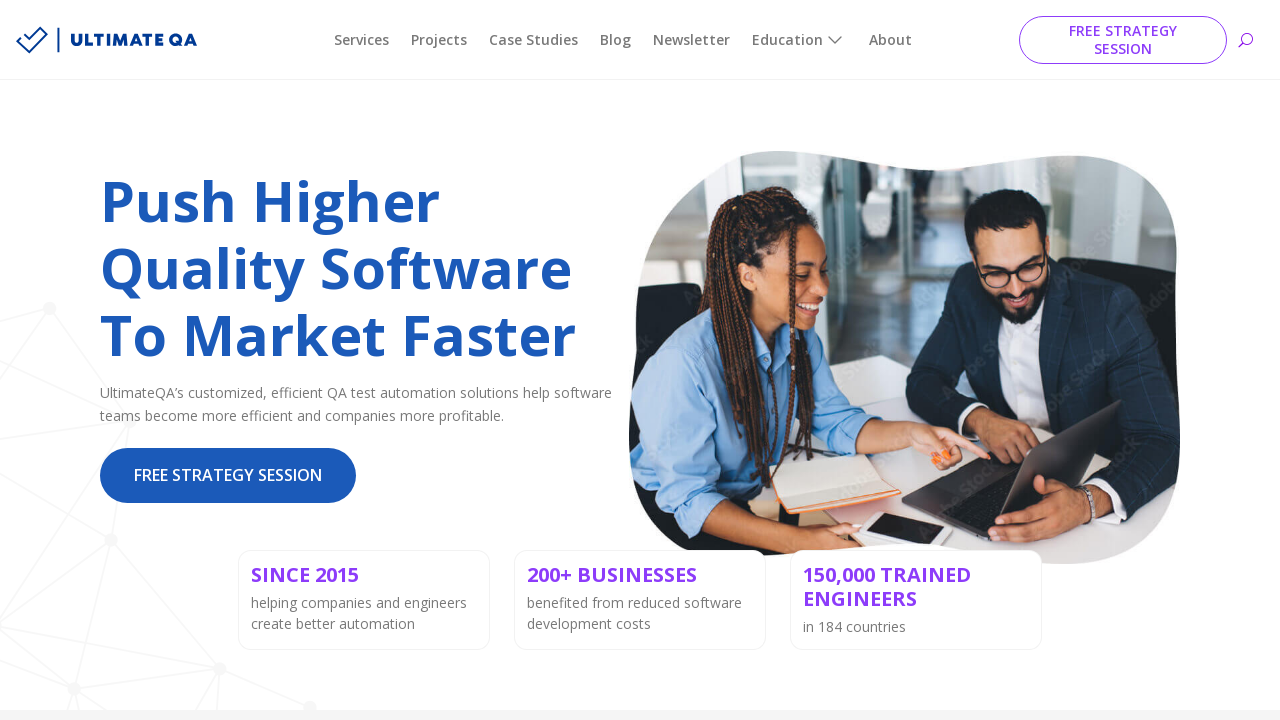

Navigated to Ultimate QA website
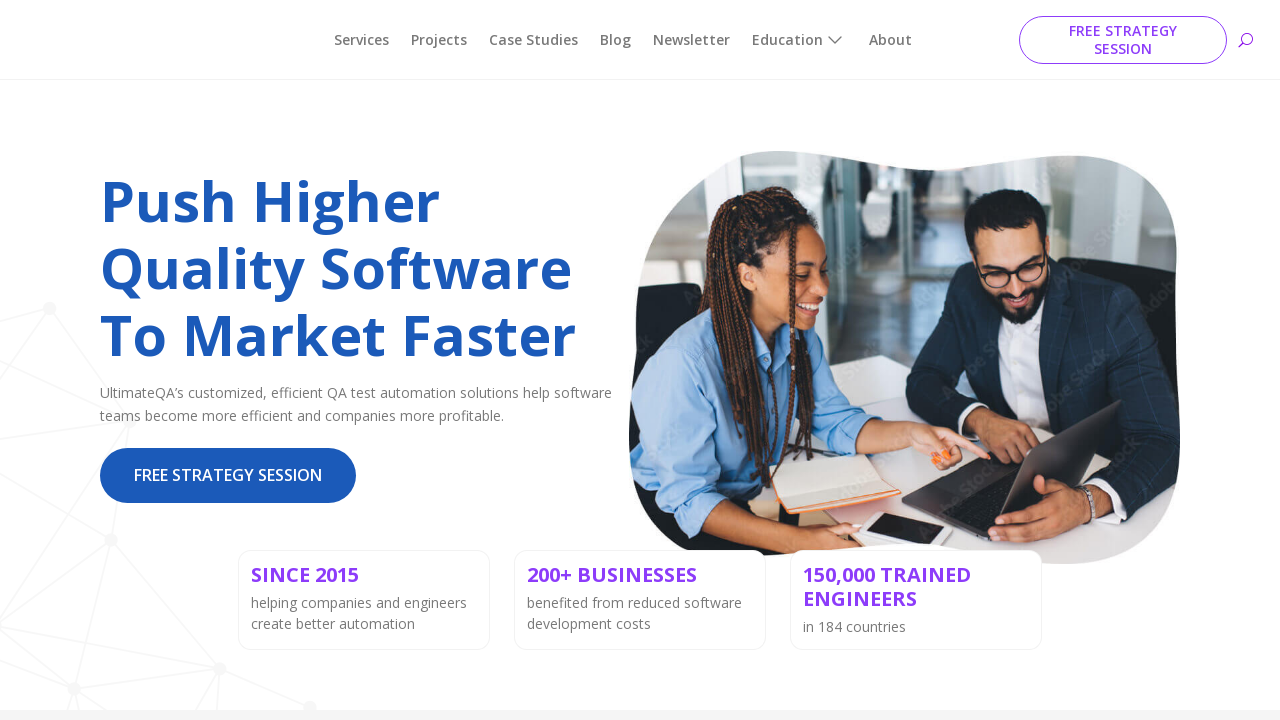

Element with ID 'success' not found or not visible (expected behavior)
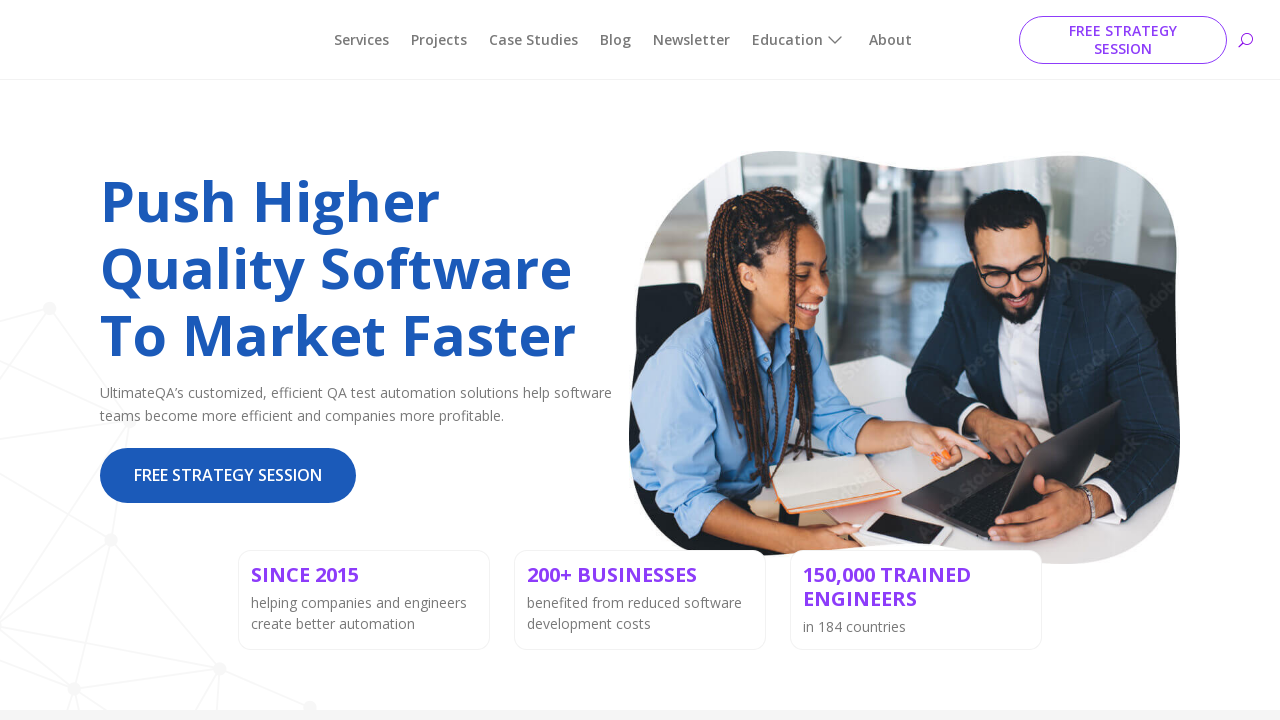

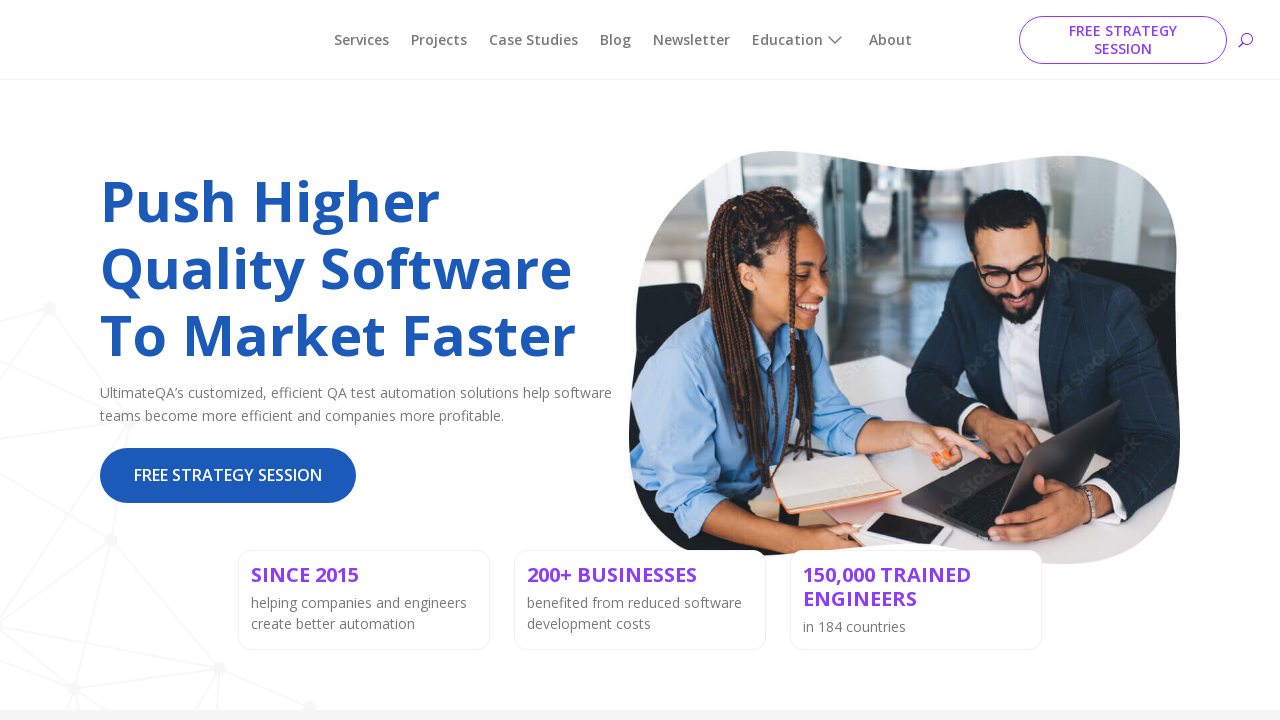